Tests frame locator functionality by clicking elements inside frames and nested iframes using XPath selectors

Starting URL: https://leafground.com/frame.xhtml

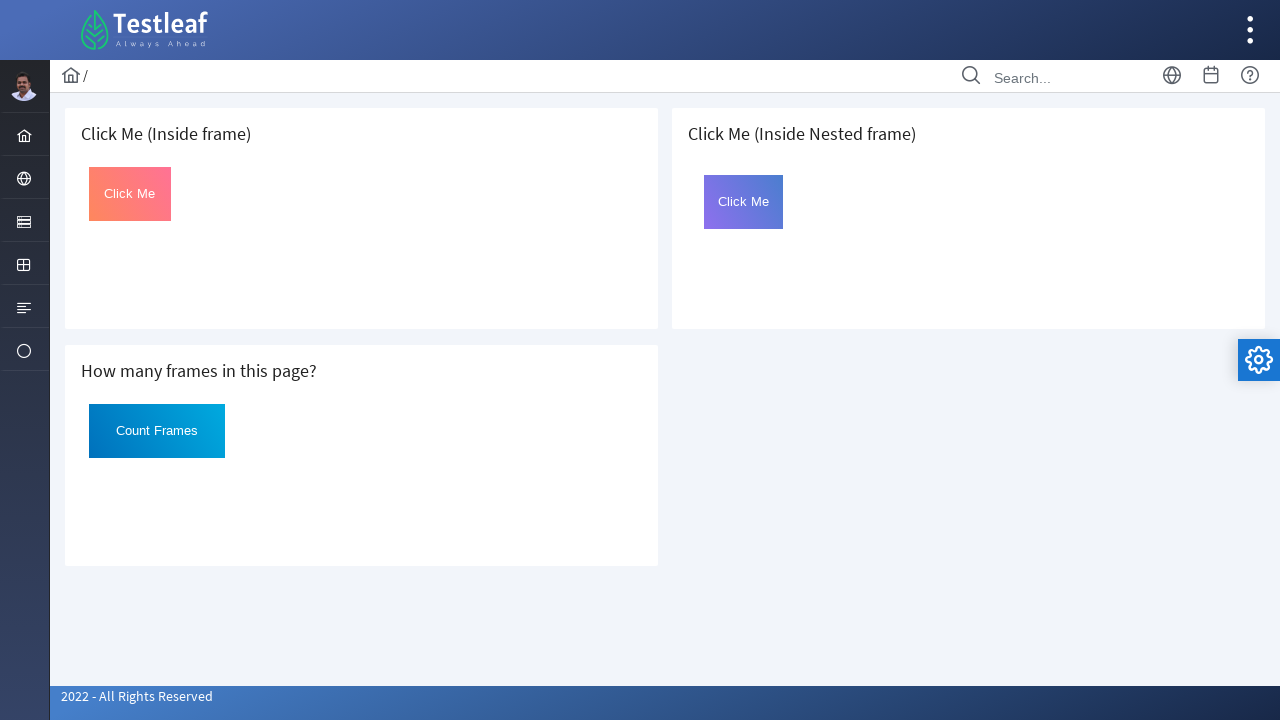

Page load state completed
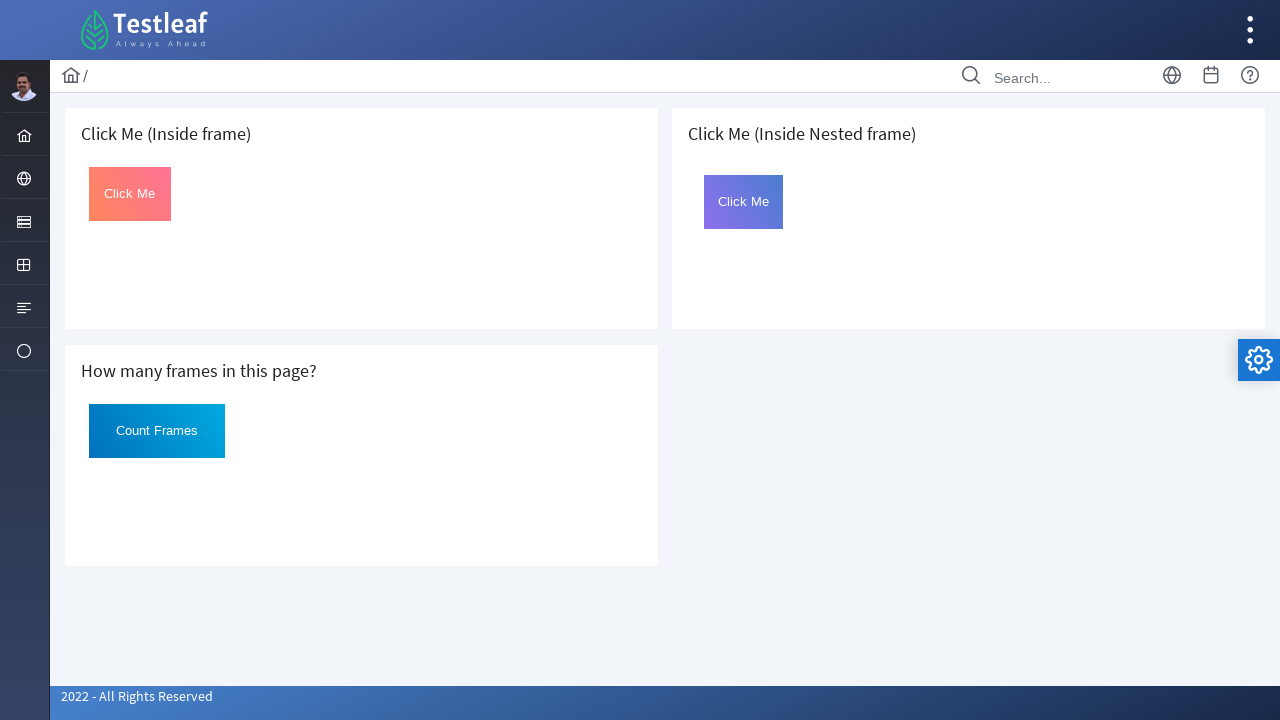

Located iframe using frameLocator
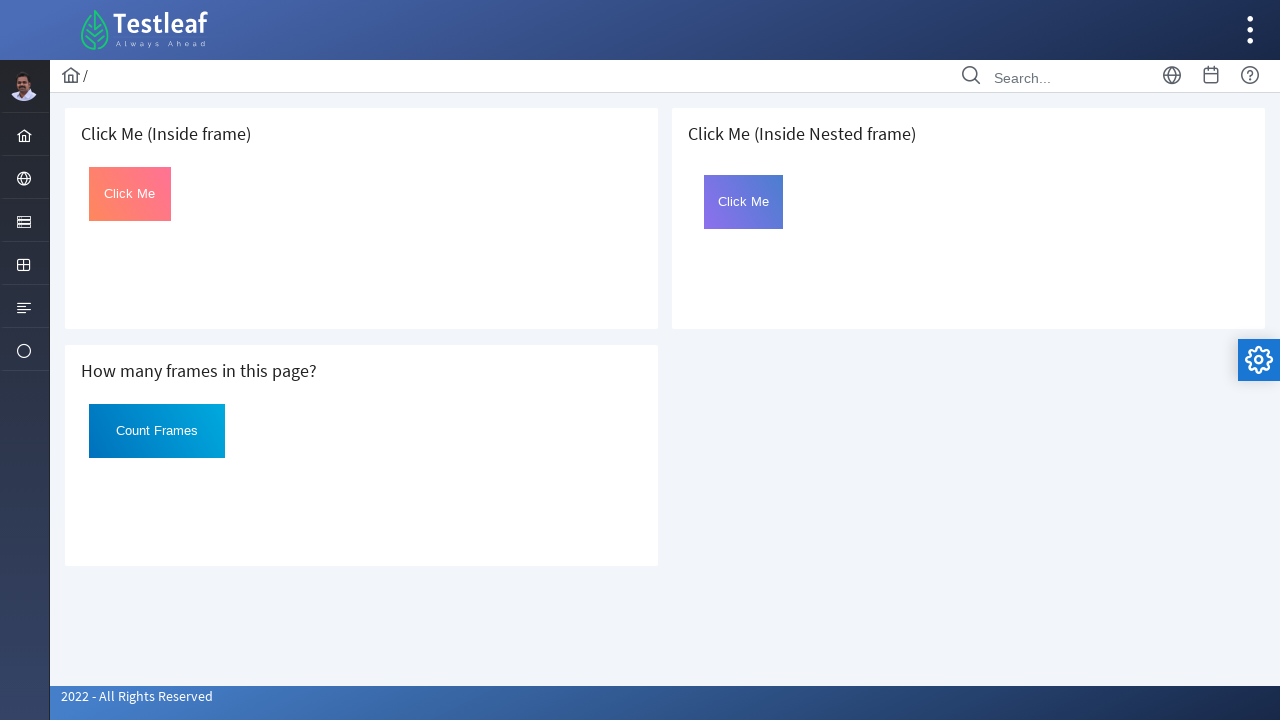

Located click element inside iframe
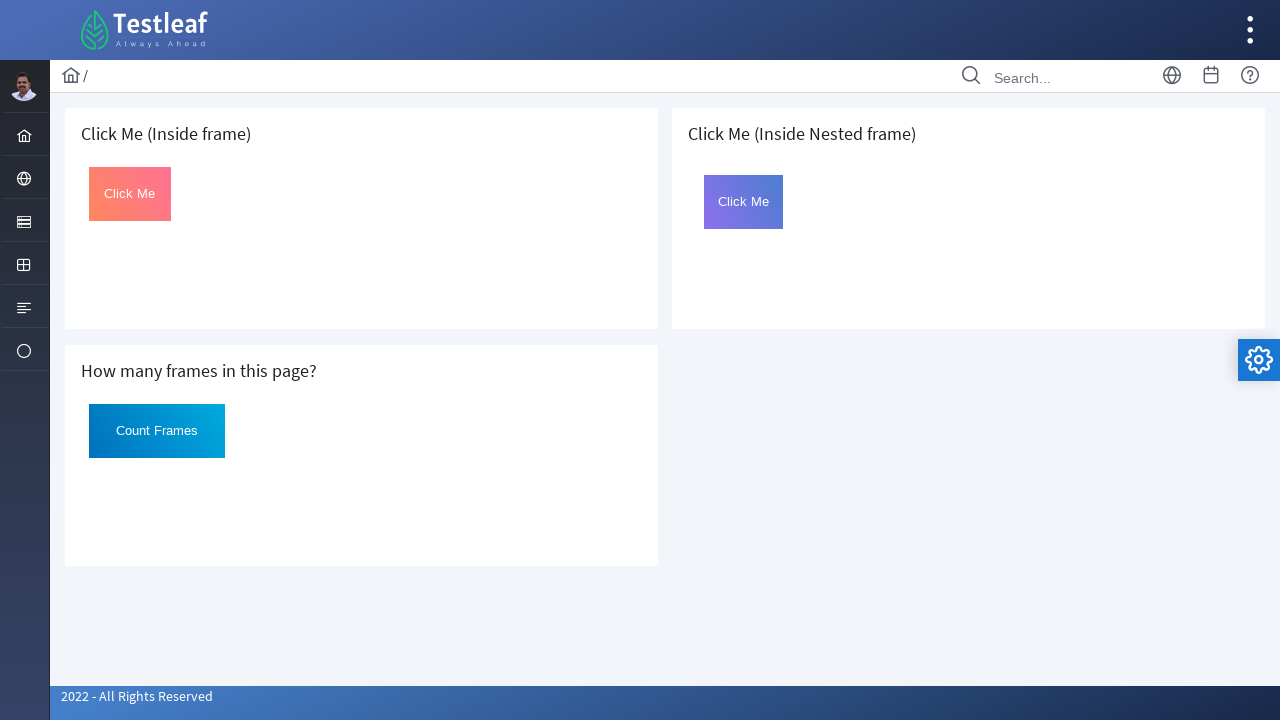

Clicked element inside iframe at (130, 194) on (//h5[text()=' Click Me (Inside frame)']//following::iframe)[1] >> internal:cont
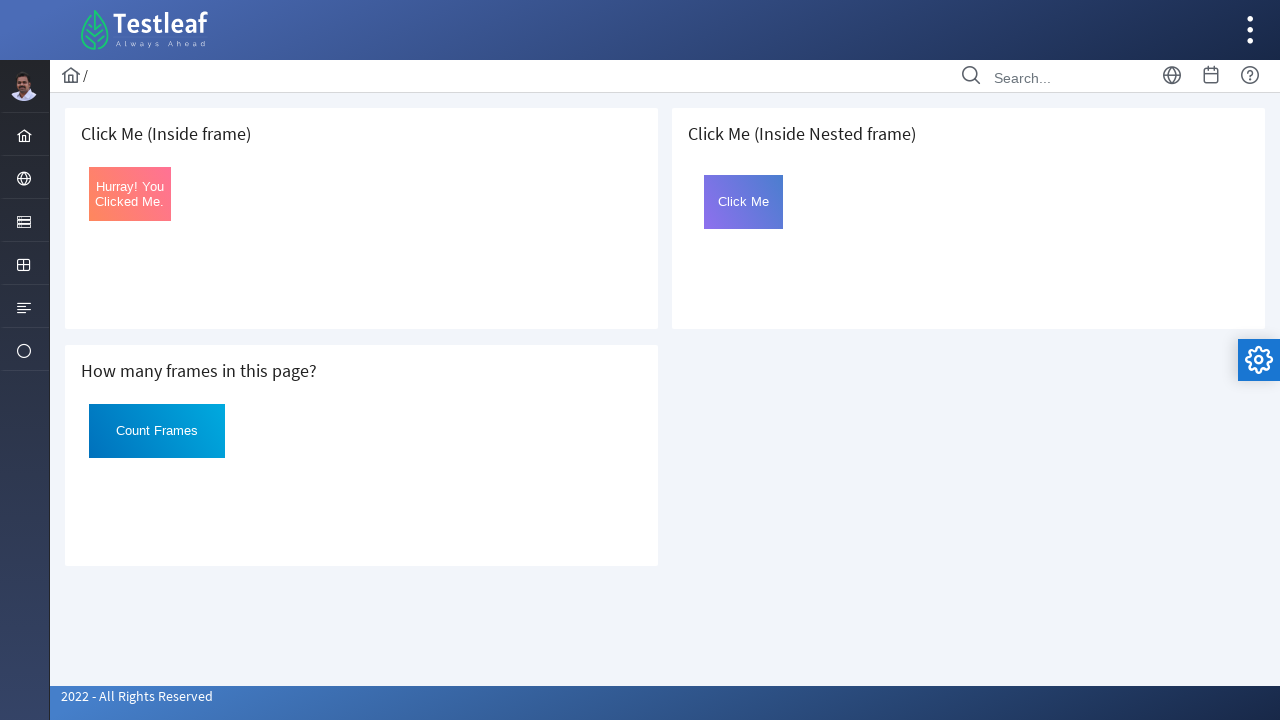

Located nested iframe using chained frameLocator
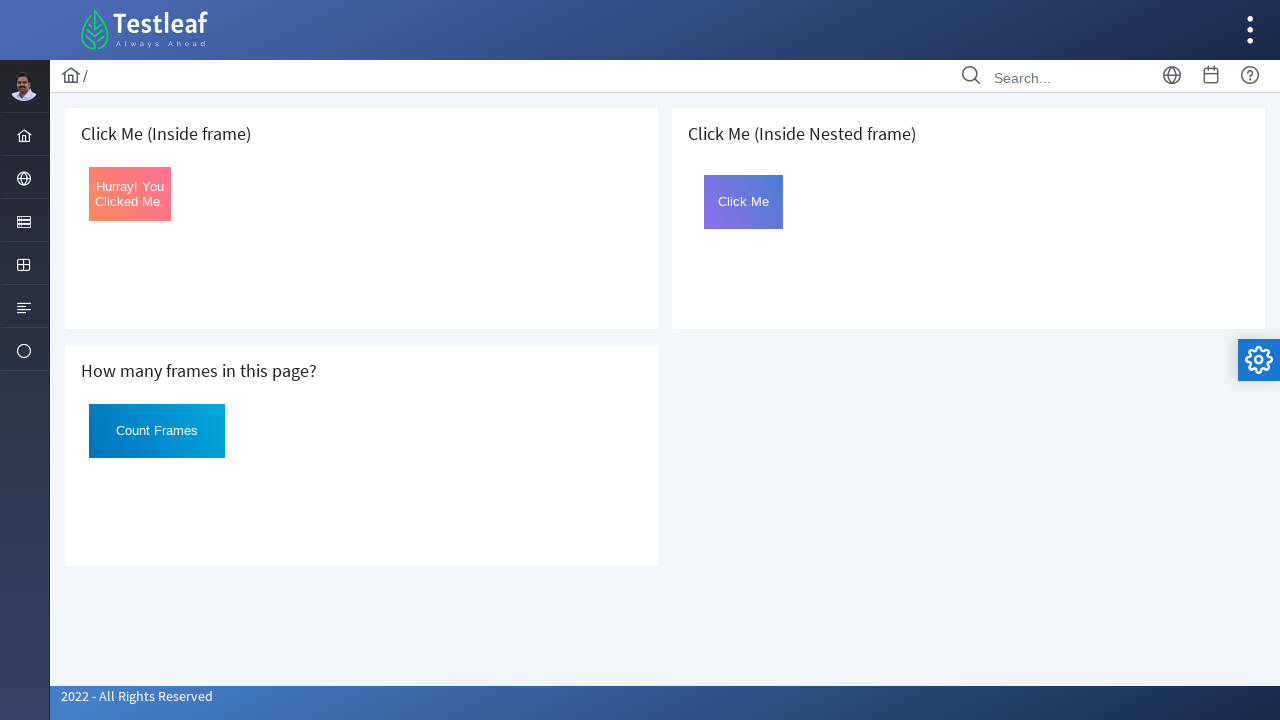

Clicked element inside nested iframe at (744, 202) on (//h5[text()=' Click Me (Inside Nested frame)']//following::iframe)[1] >> intern
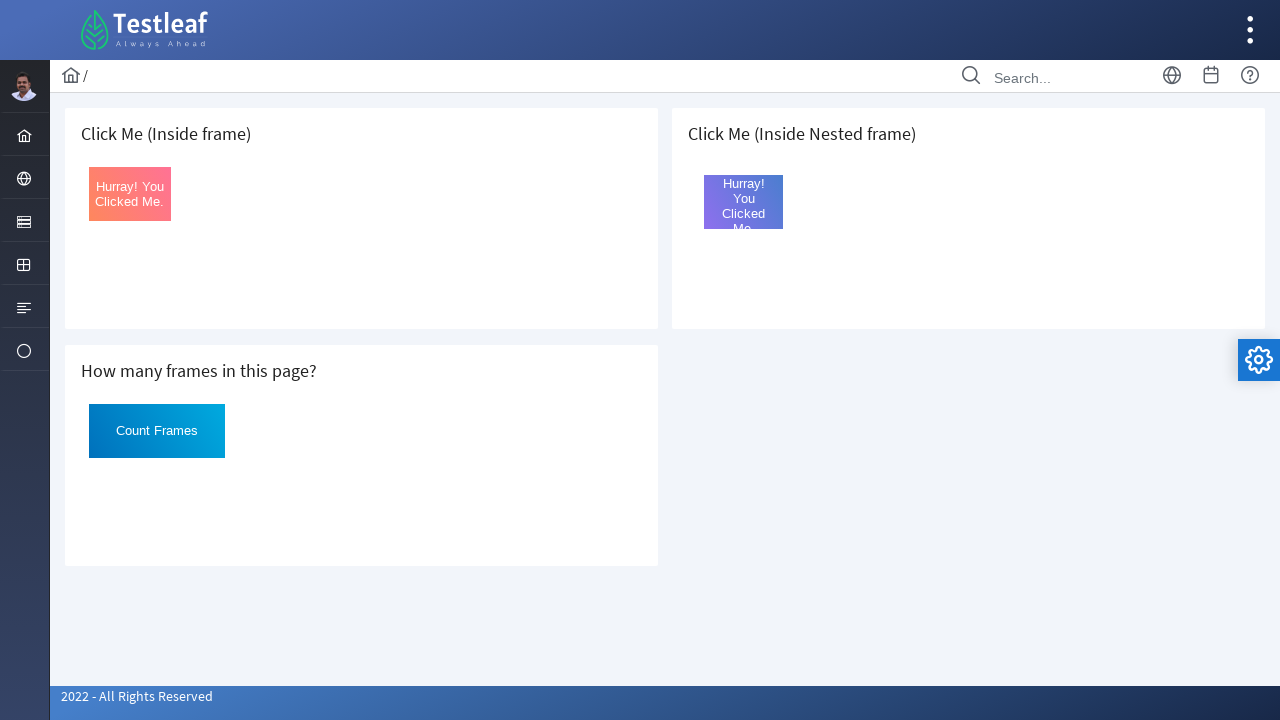

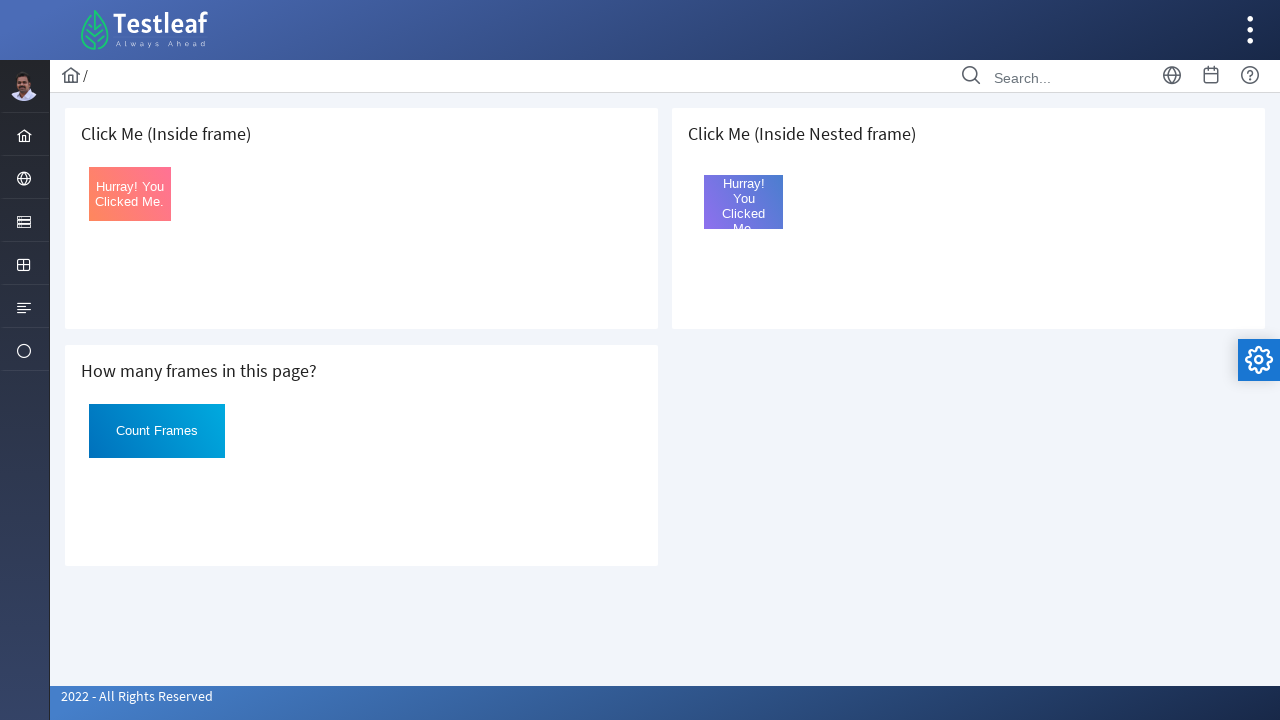